Tests dropdown selection functionality by selecting an option from a dropdown menu using index selection

Starting URL: https://the-internet.herokuapp.com/dropdown

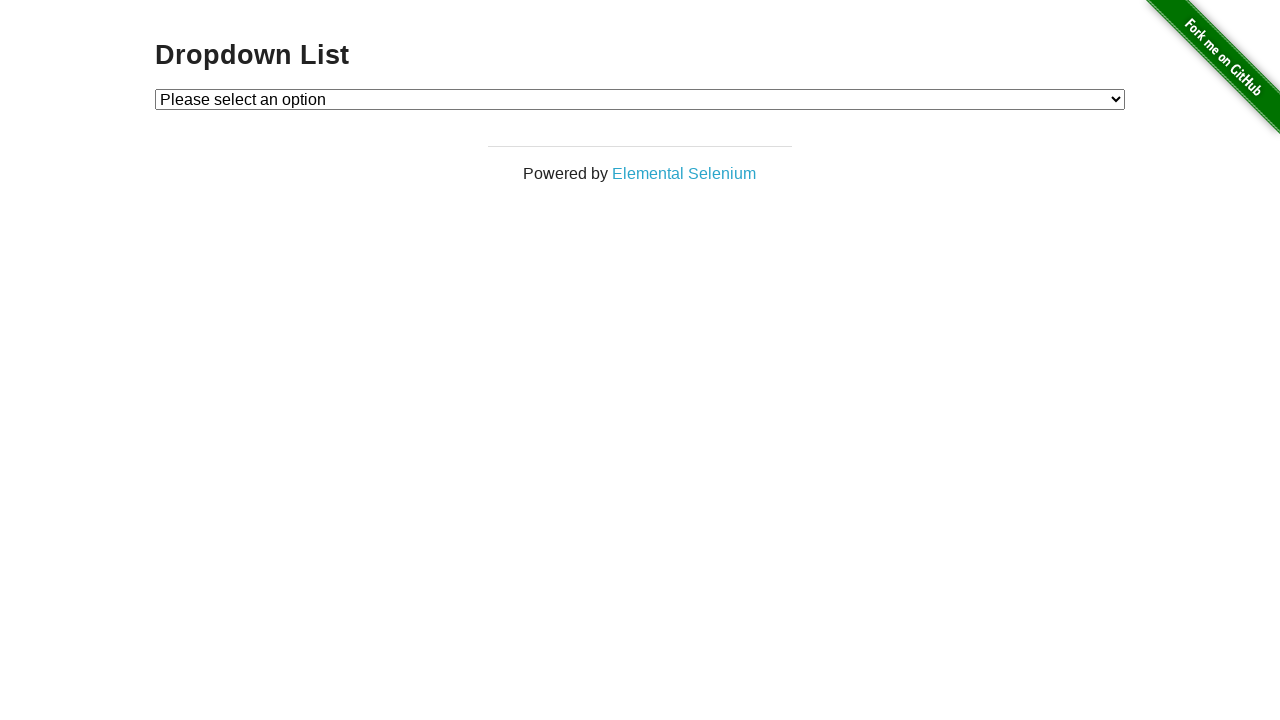

Navigated to dropdown selection page
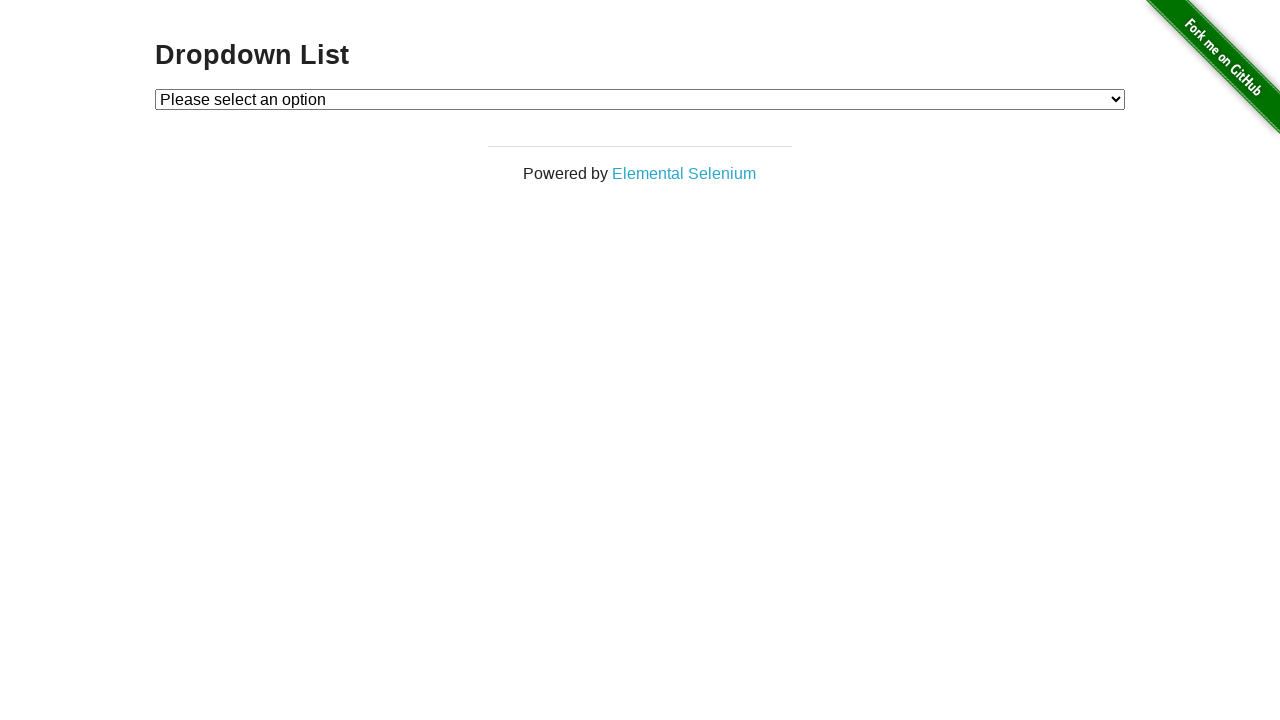

Selected option at index 2 from dropdown menu on #dropdown
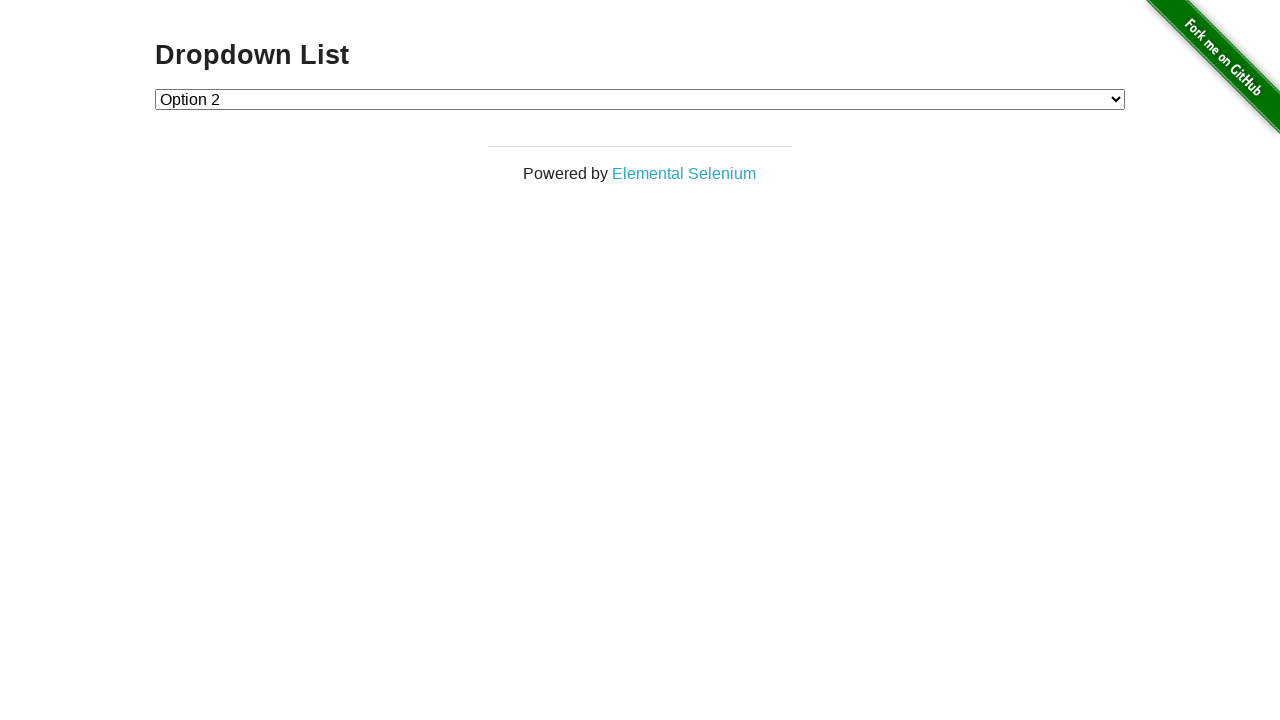

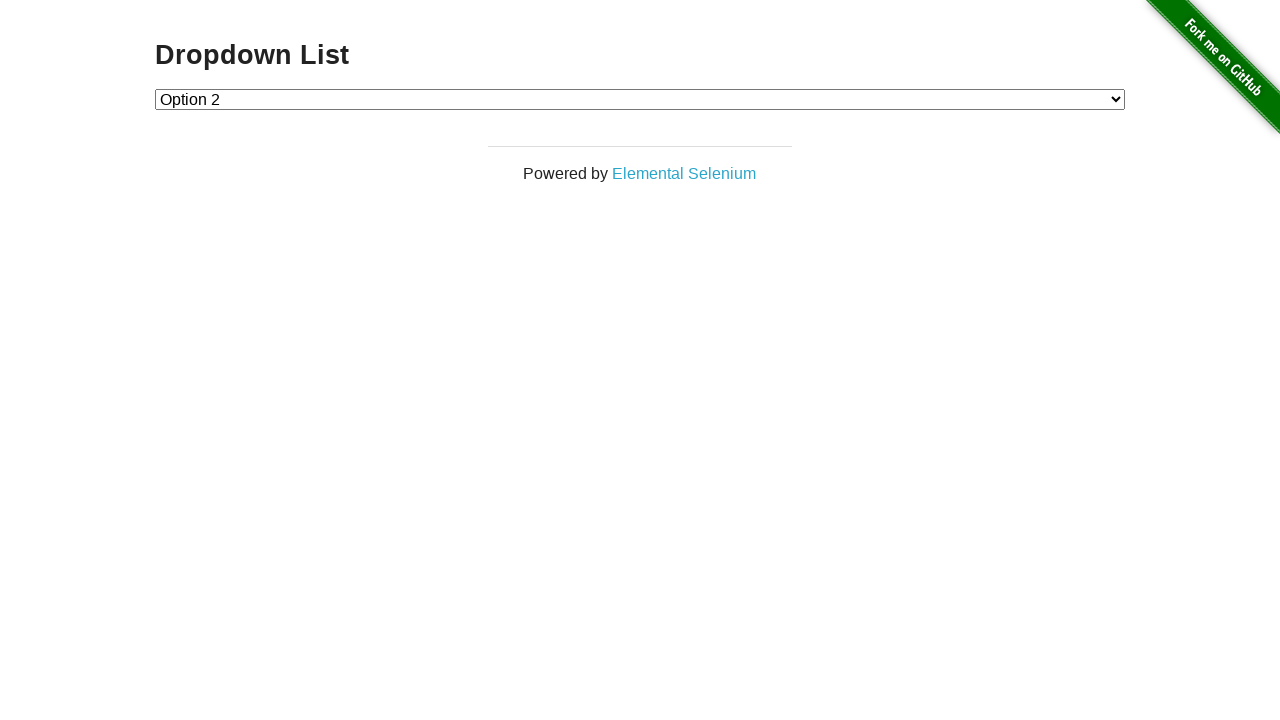